Navigates to quotes website and scrolls to the bottom of the page to load all content

Starting URL: http://quotes.toscrape.com

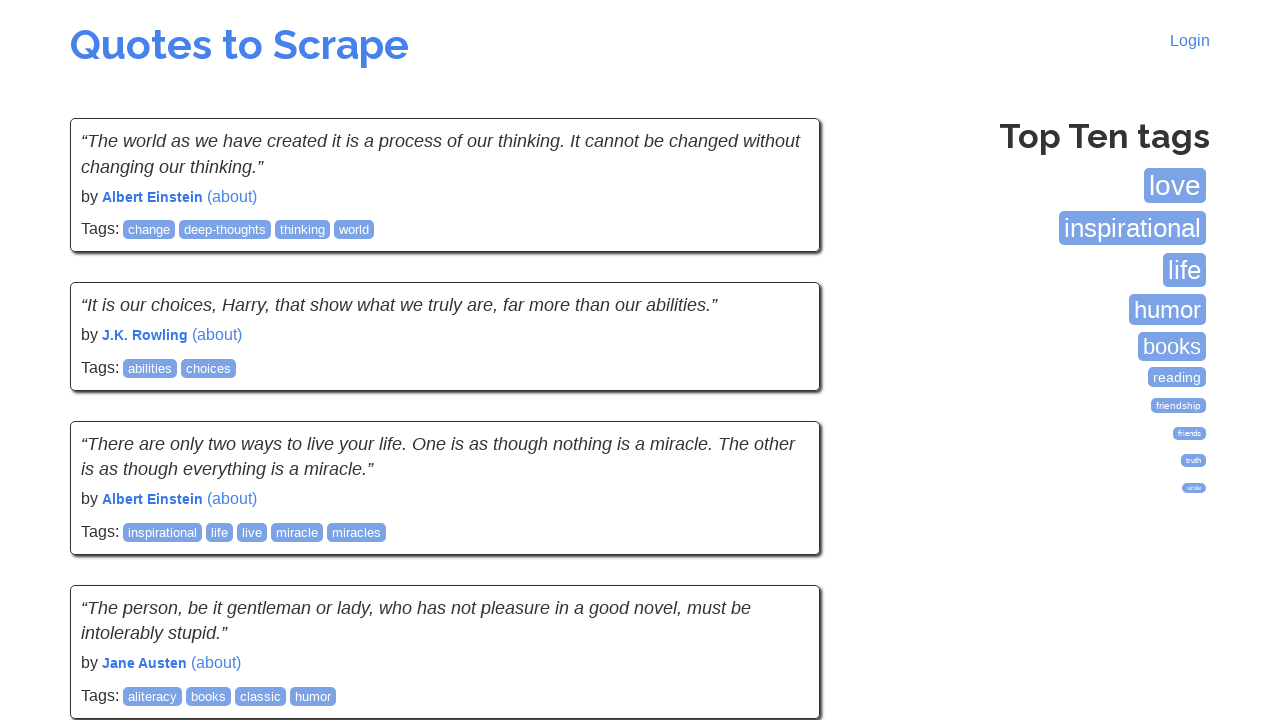

Initial quotes loaded on quotes.toscrape.com
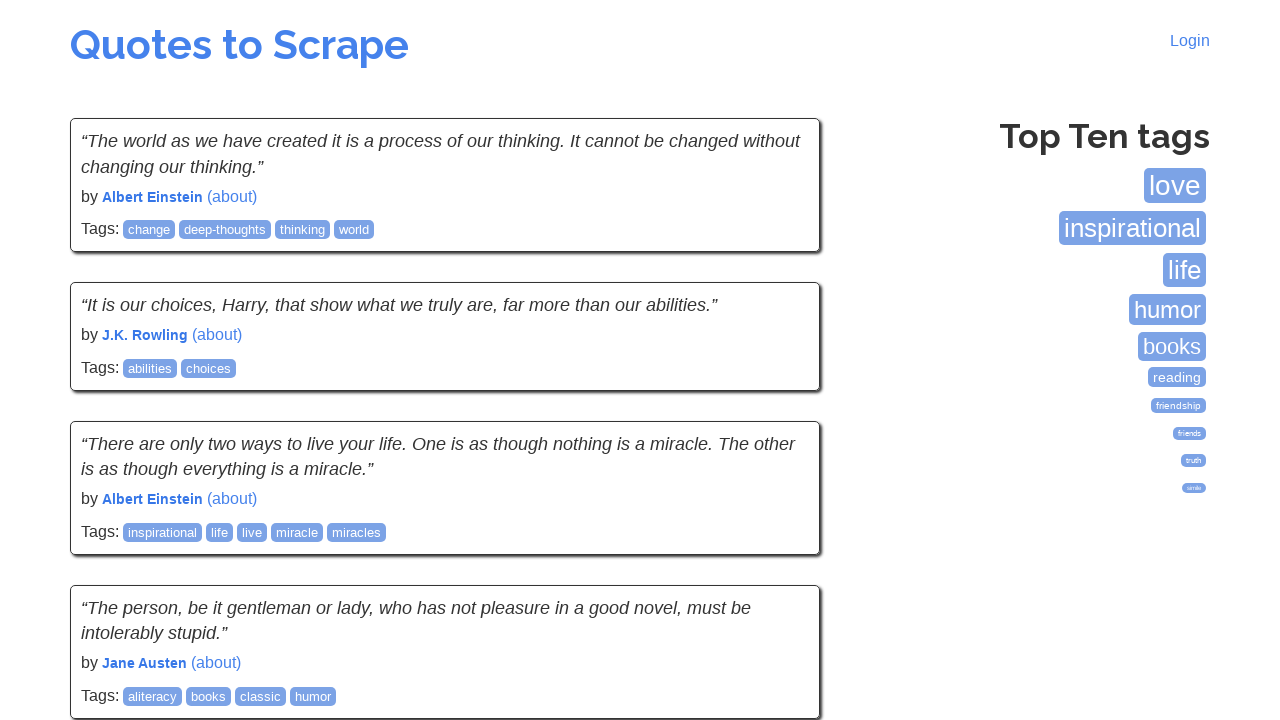

Scrolled to bottom of page to trigger lazy loading
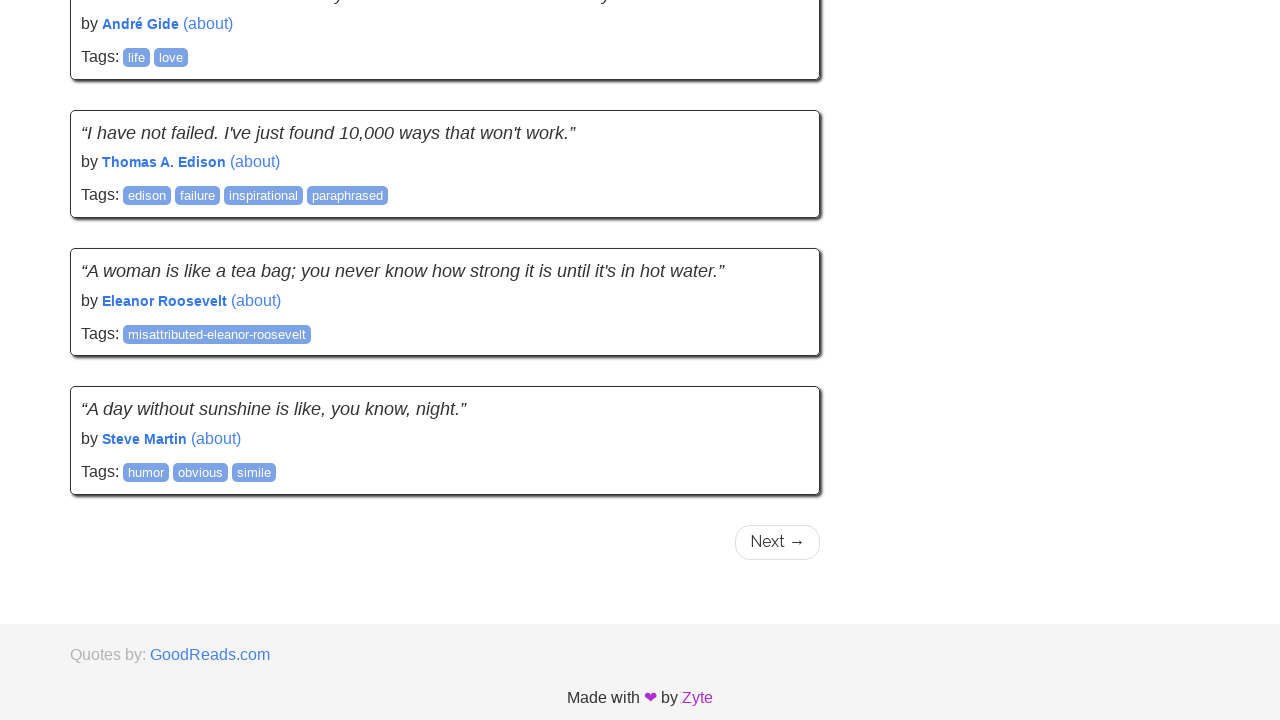

Waited 2 seconds for additional content to load after scroll
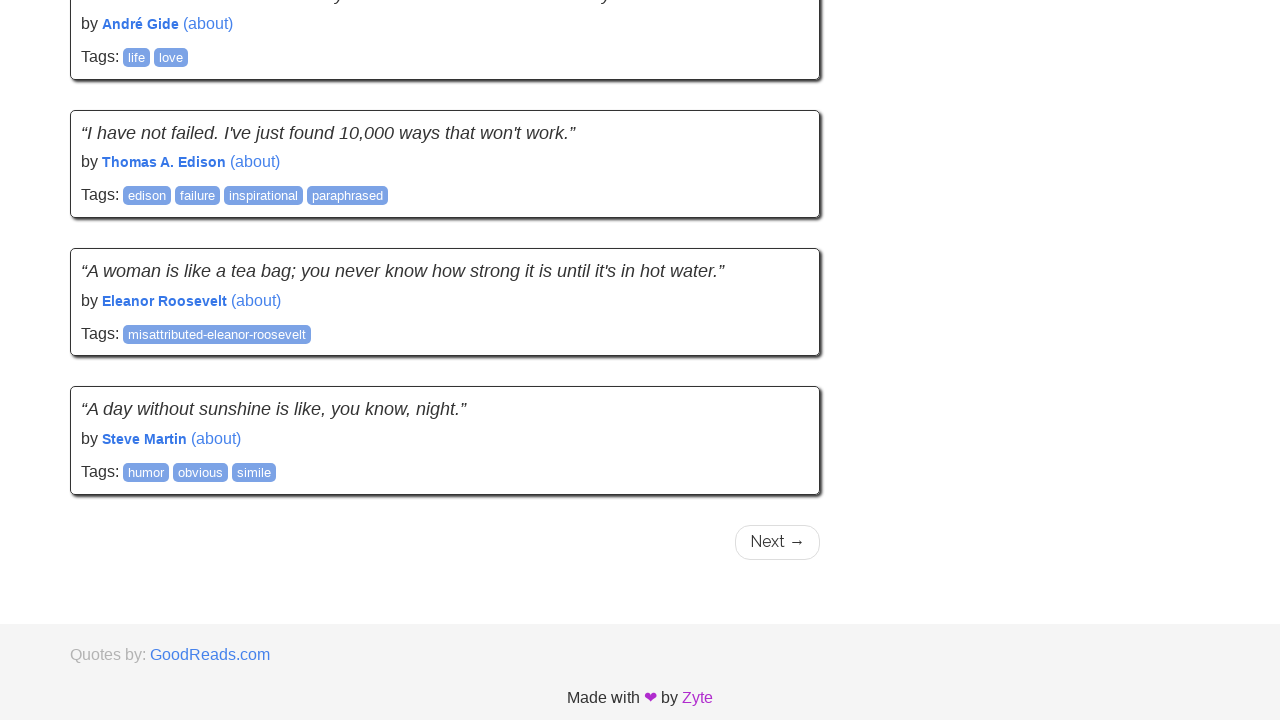

Verified quotes still present after scrolling to bottom
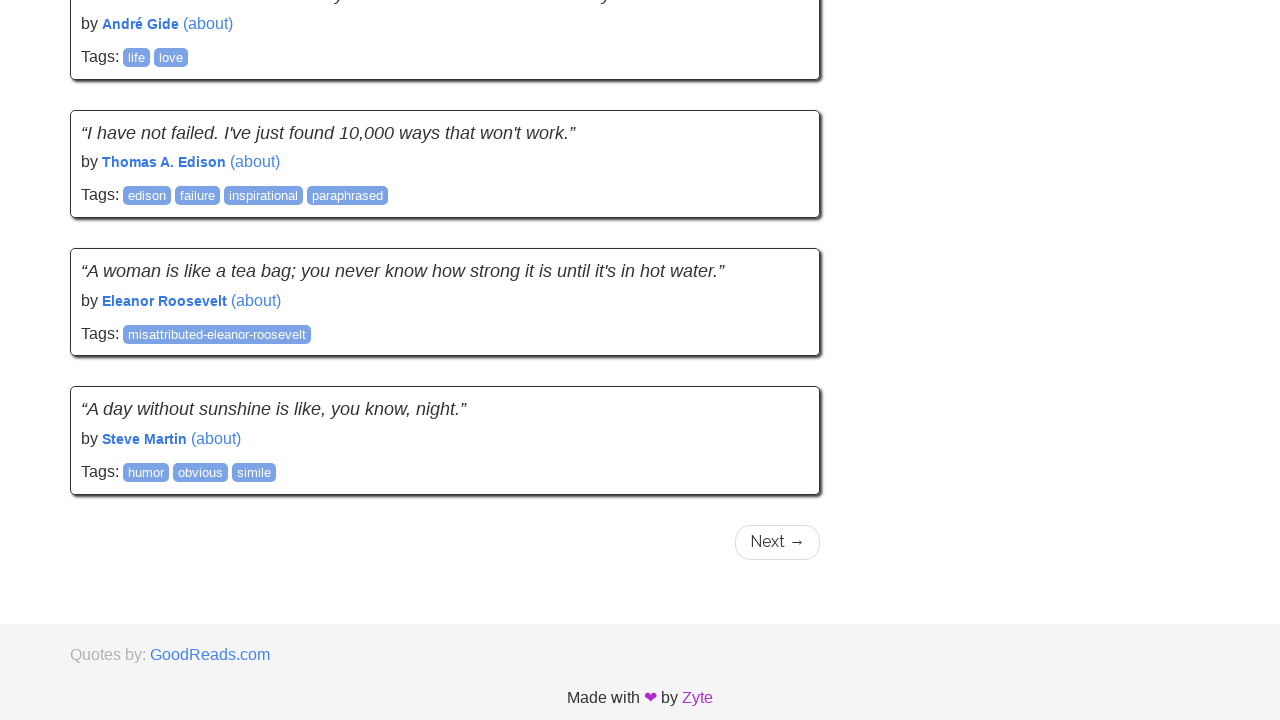

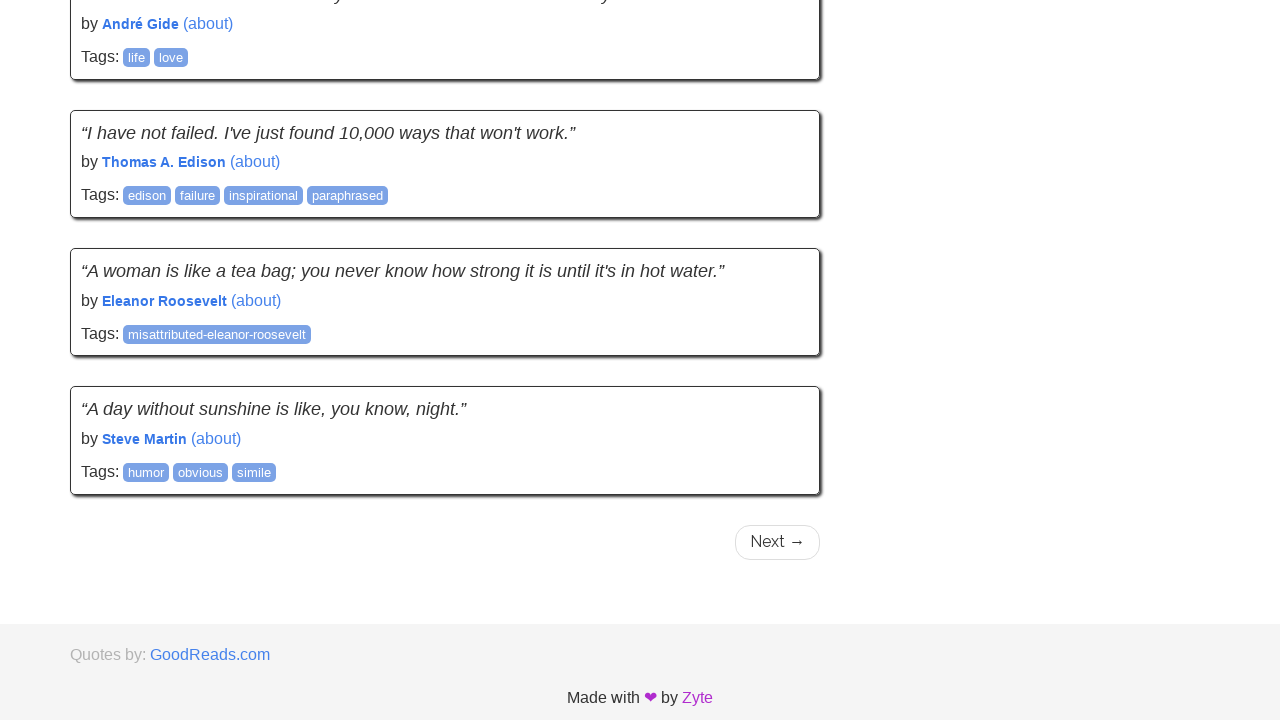